Tests registration form validation with password less than 6 characters and verifies error messages

Starting URL: https://alada.vn/tai-khoan/dang-ky.html

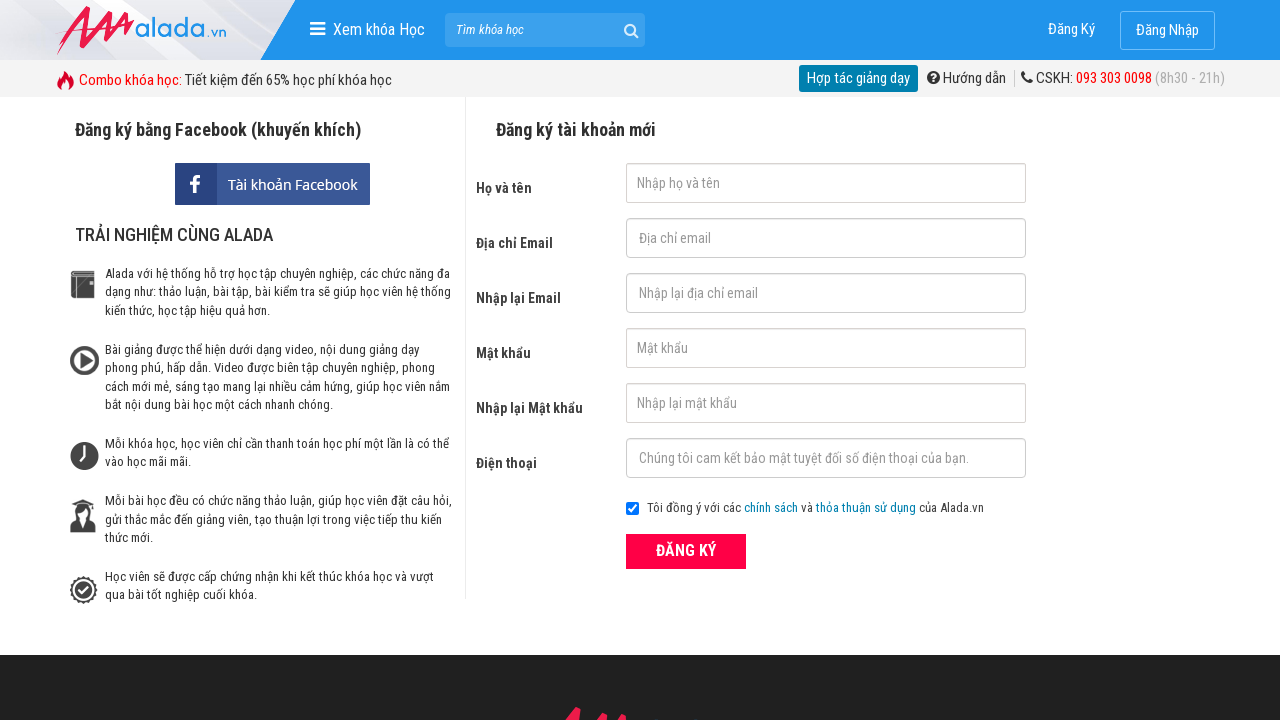

Filled first name field with 'Nguyen Van C' on #txtFirstname
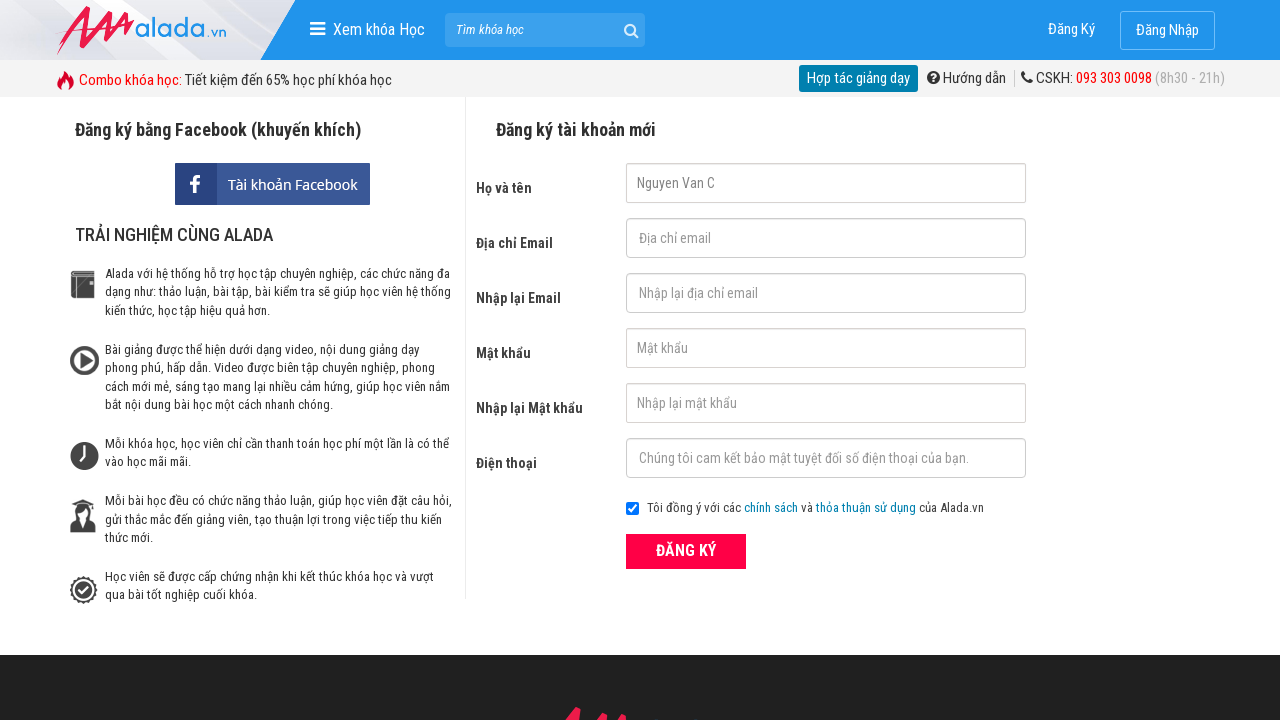

Filled email field with 'nguyenvanc@gmail.com' on #txtEmail
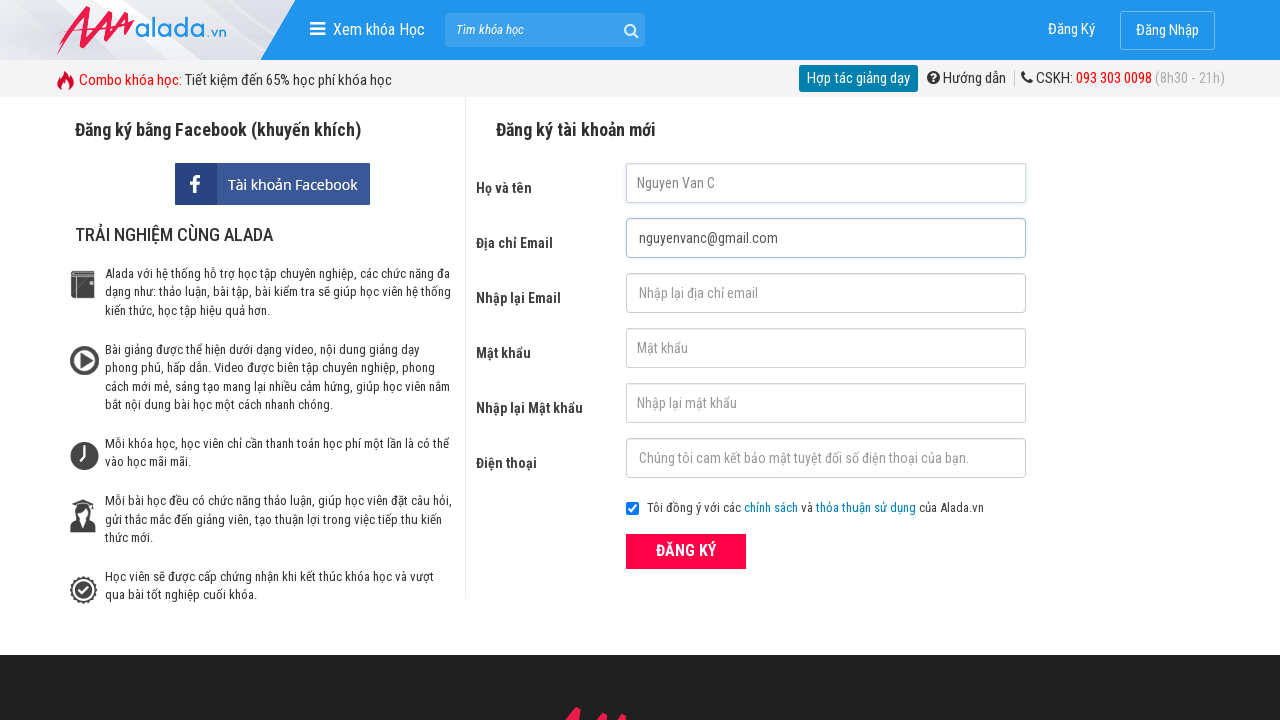

Filled confirm email field with 'nguyenvanc@gmail.com' on #txtCEmail
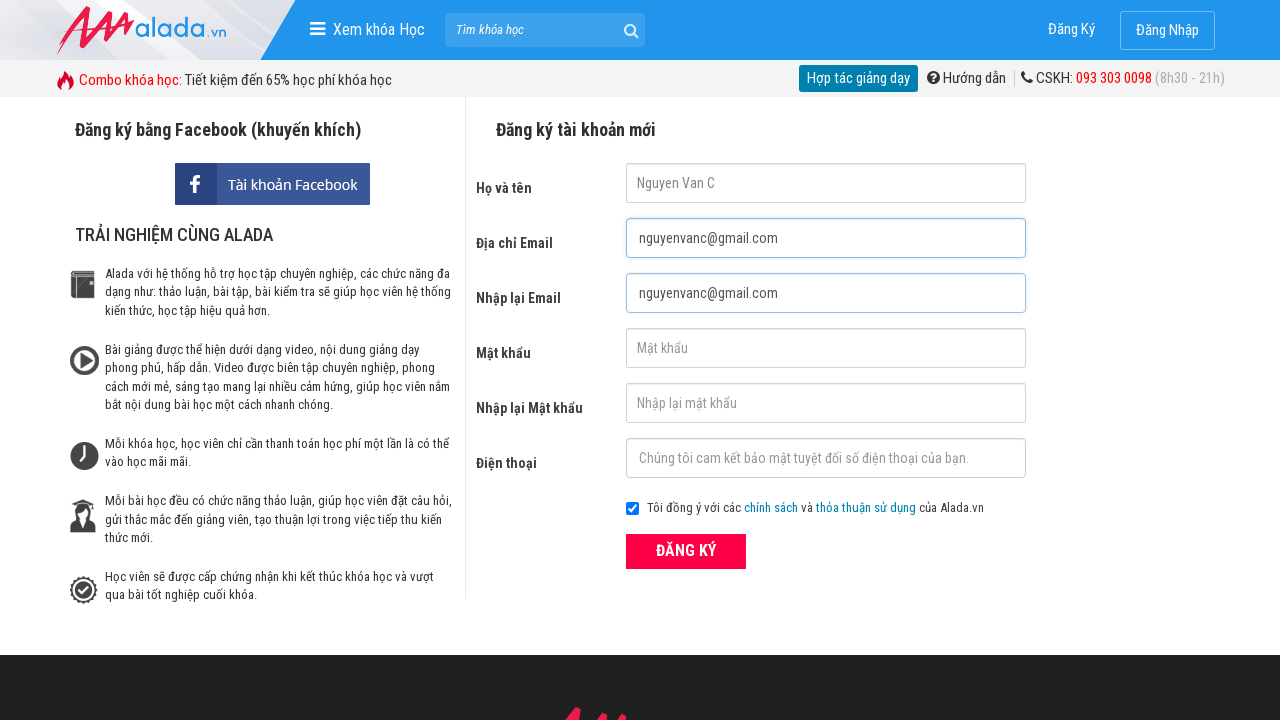

Filled password field with '123' (less than 6 characters) on #txtPassword
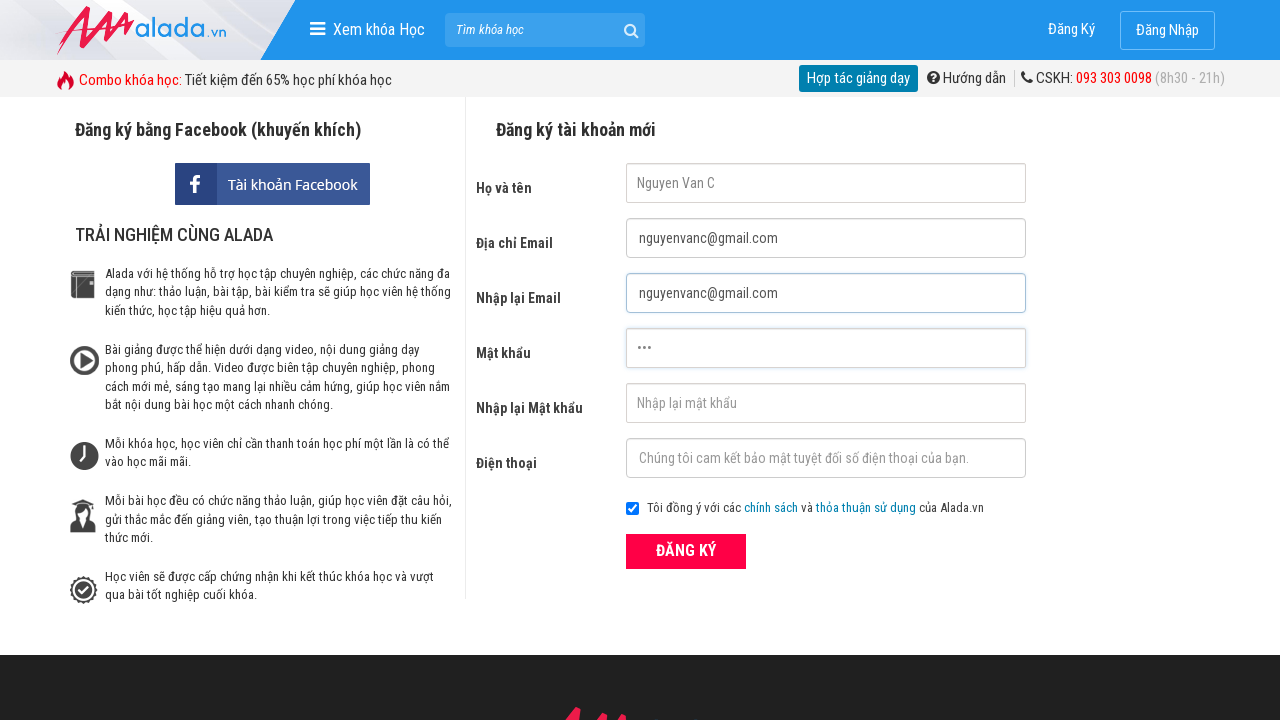

Filled confirm password field with '123' (less than 6 characters) on #txtCPassword
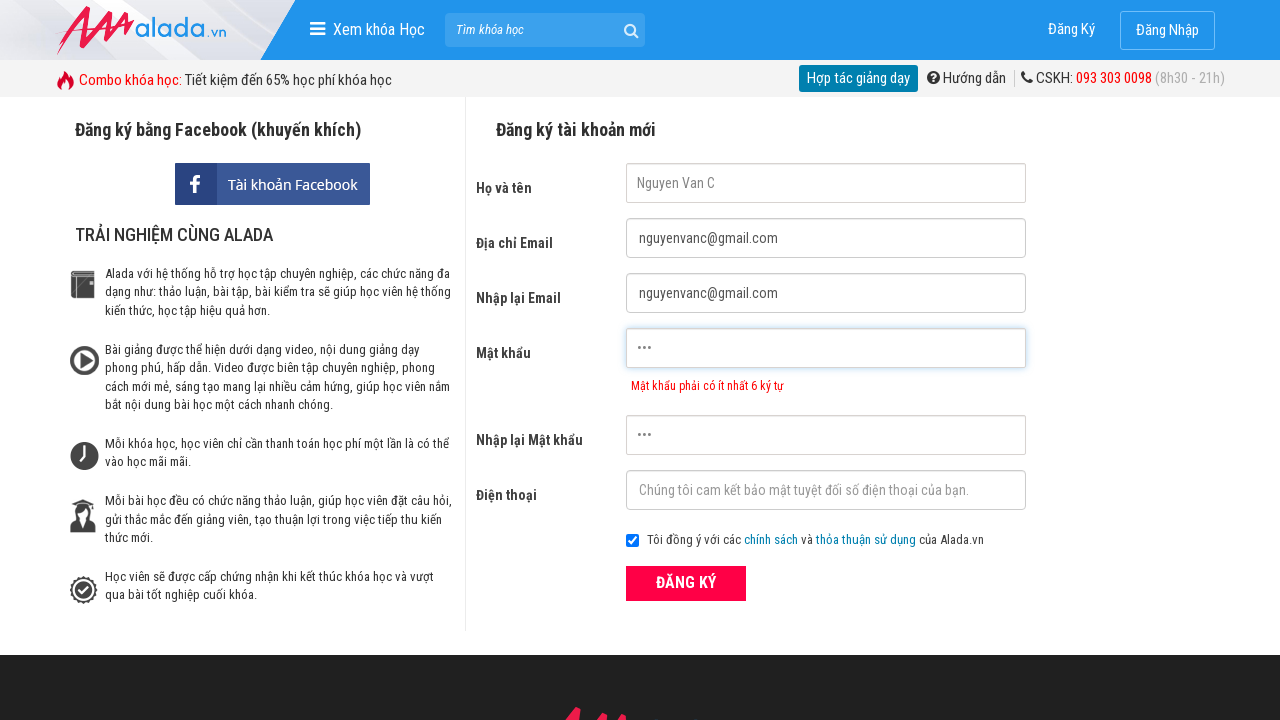

Filled phone field with '0905123456' on #txtPhone
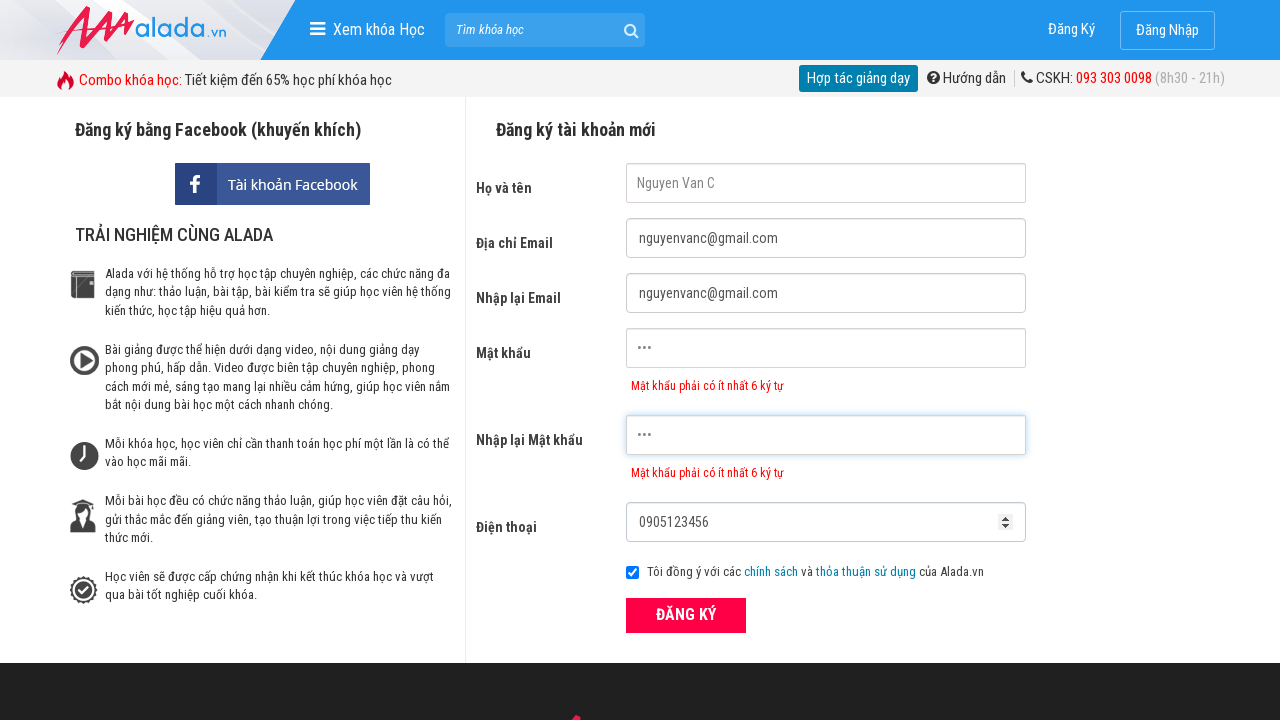

Clicked registration form submit button at (686, 615) on xpath=//form[@id='frmLogin']//button
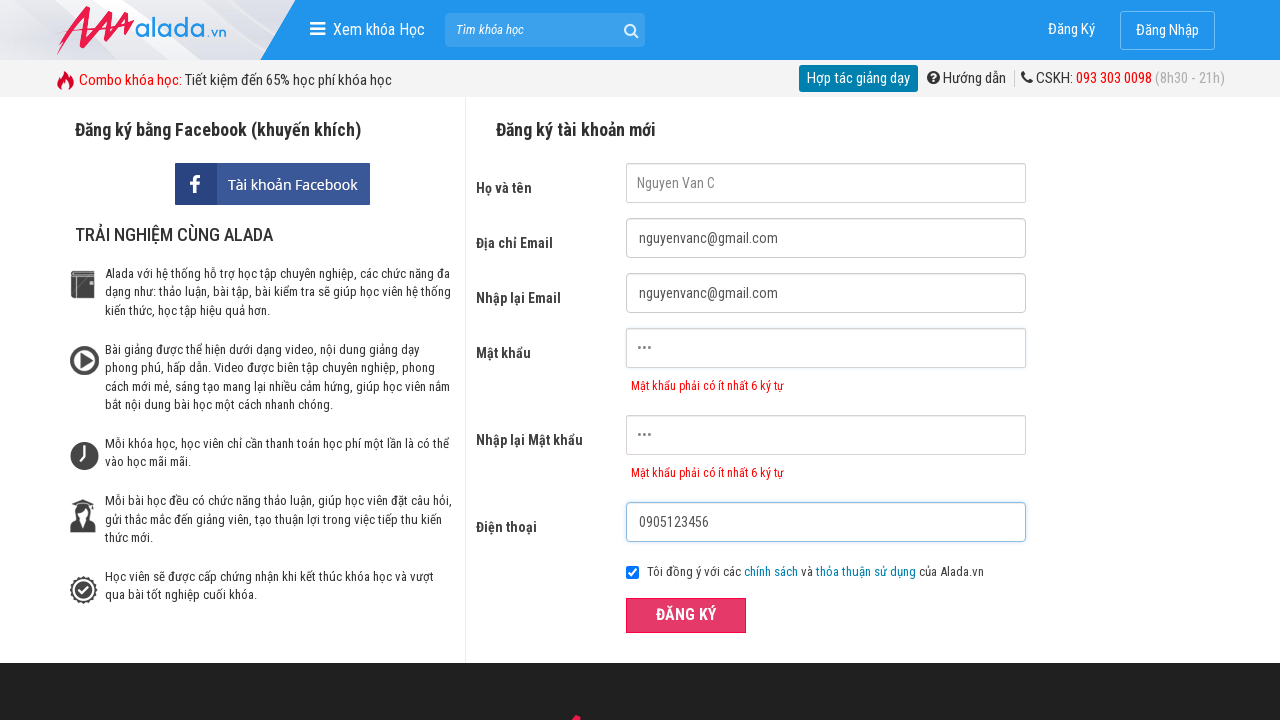

Password error message appeared
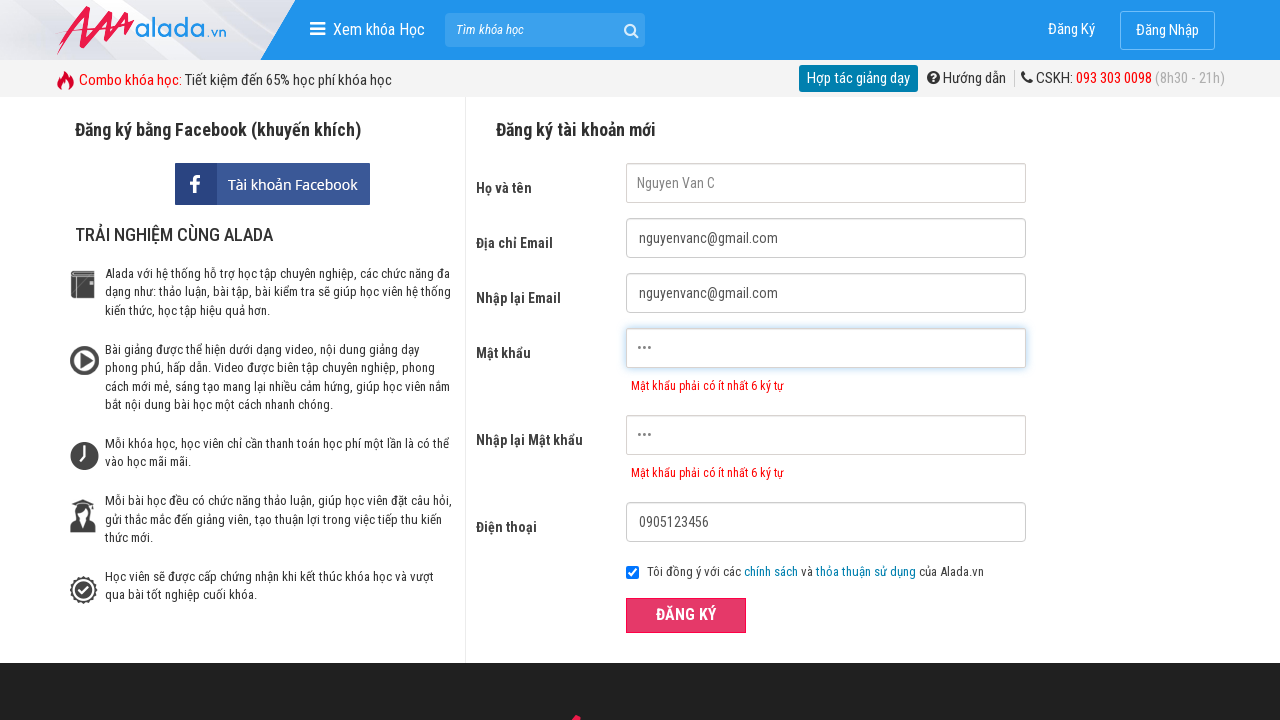

Verified password error message: 'Mật khẩu phải có ít nhất 6 ký tự'
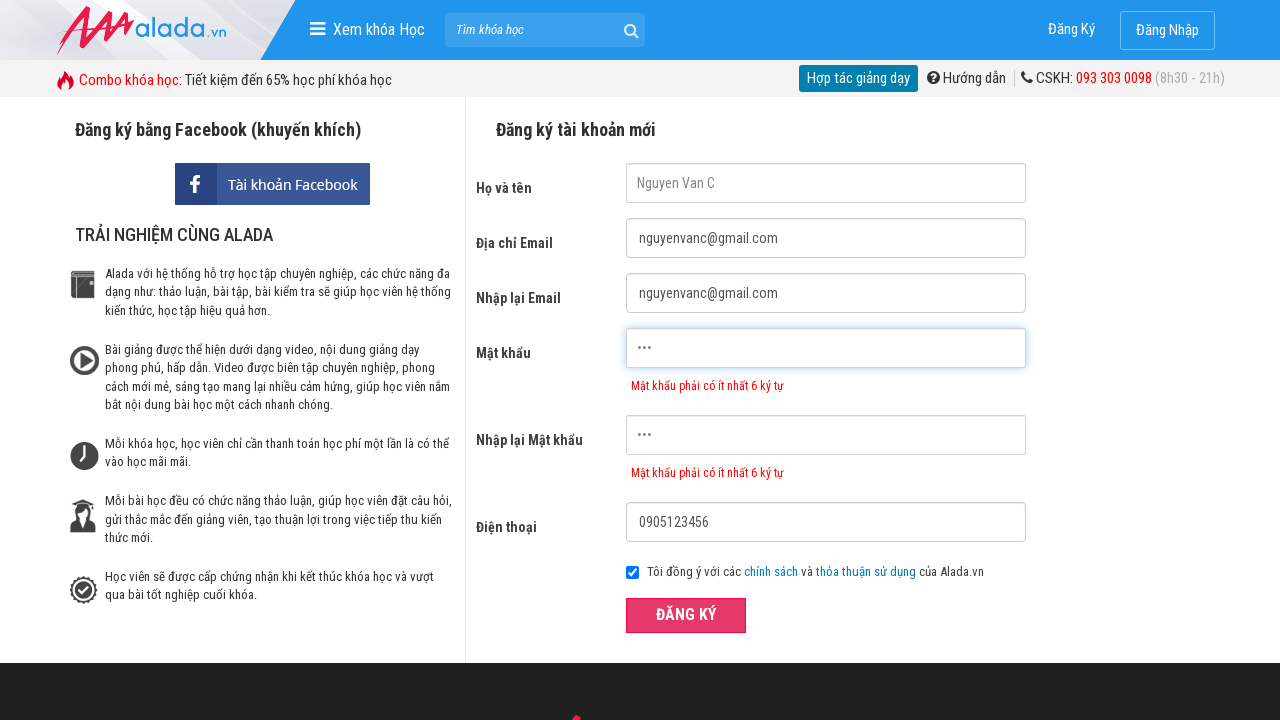

Verified confirm password error message: 'Mật khẩu phải có ít nhất 6 ký tự'
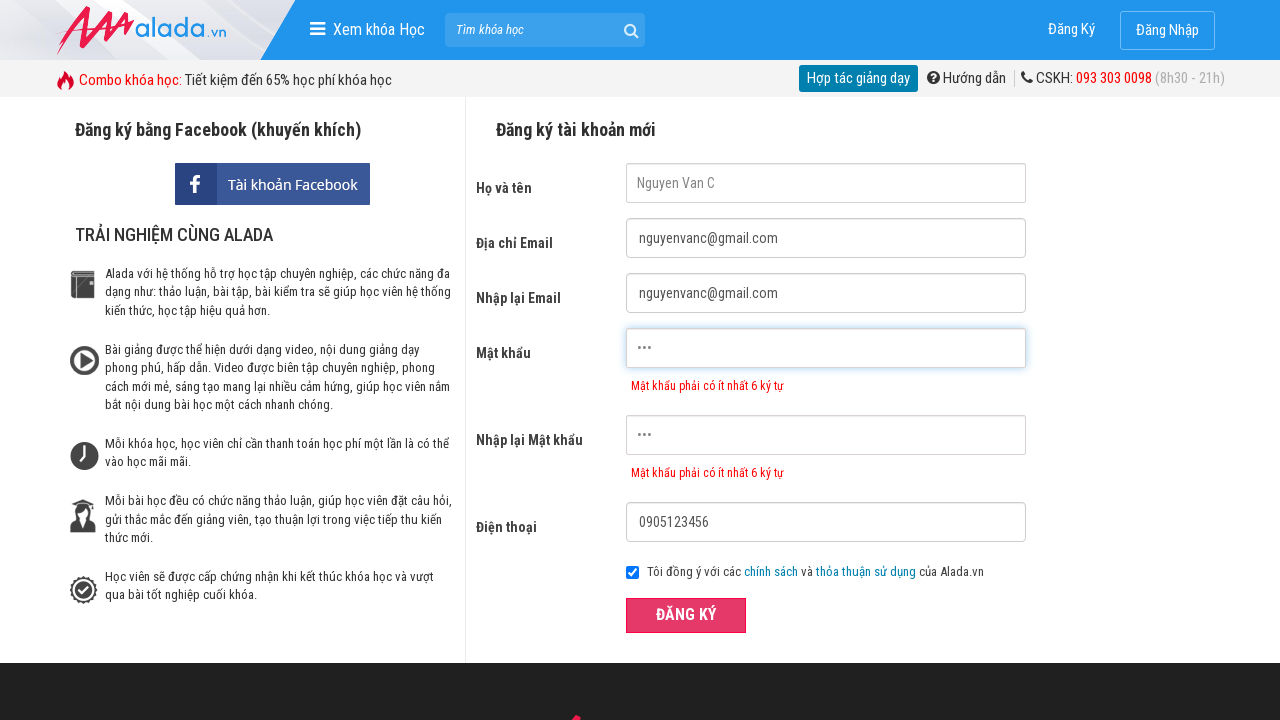

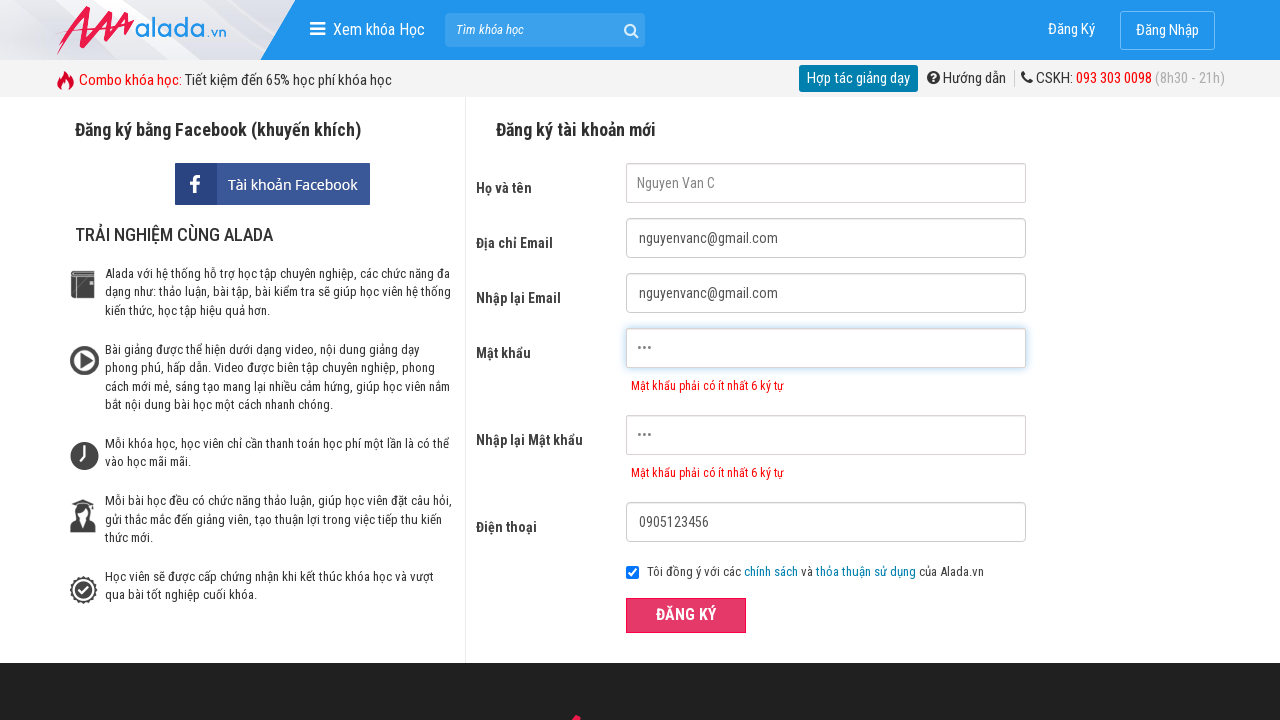